Tests clicking a primary (blue) button on the UI Testing Playground class attribute page by finding it via XPath and pressing Enter on it

Starting URL: http://uitestingplayground.com/classattr

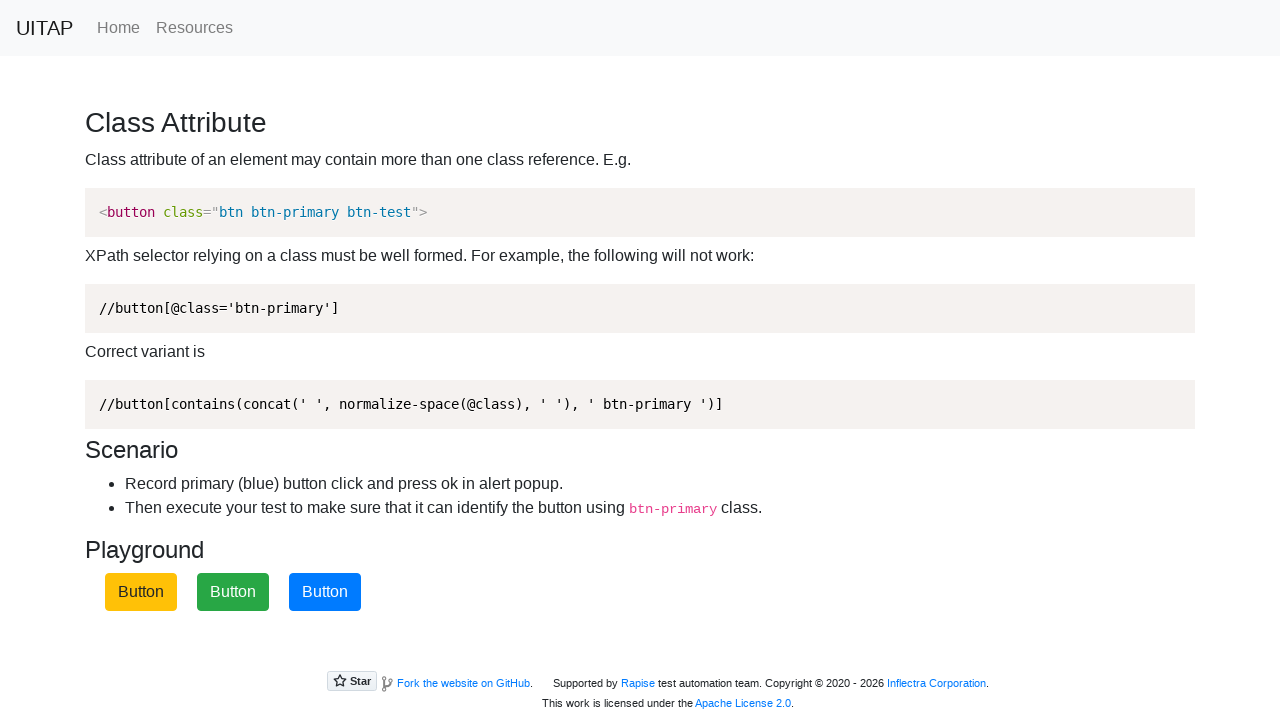

Navigated to UI Testing Playground class attribute page
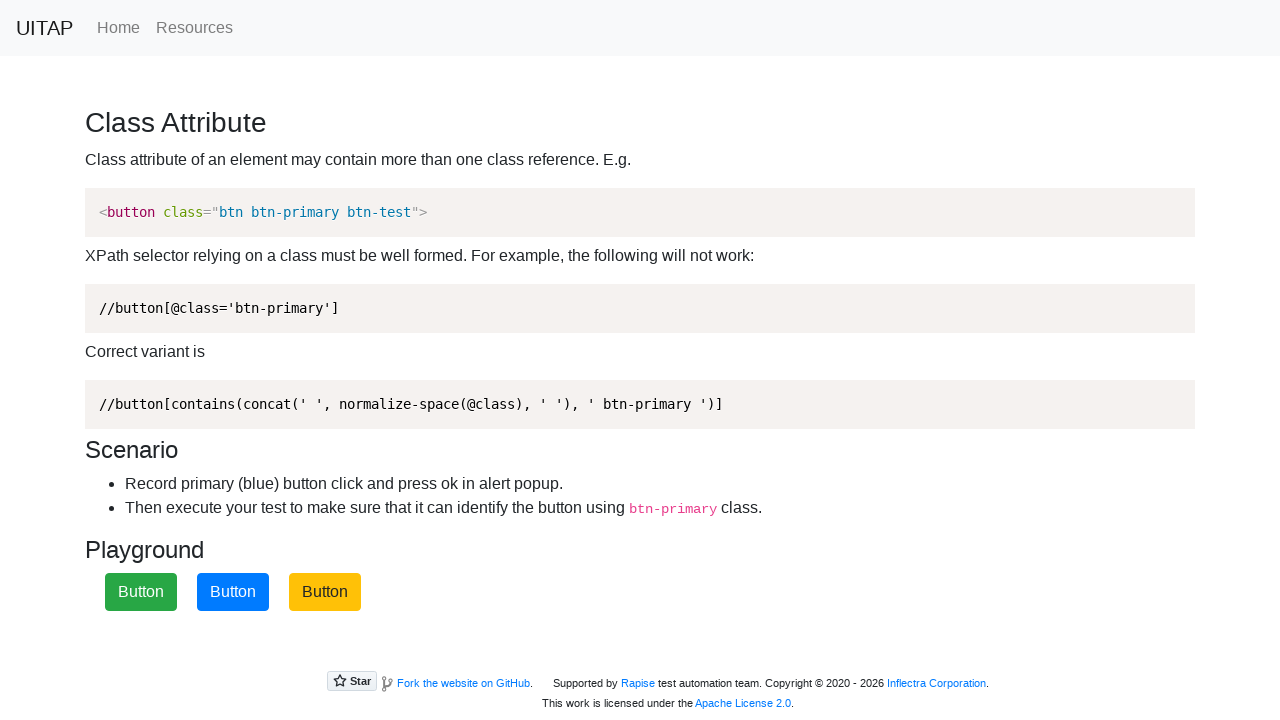

Found primary (blue) button via XPath and pressed Enter on it on xpath=//button[contains(@class, "btn-primary")]
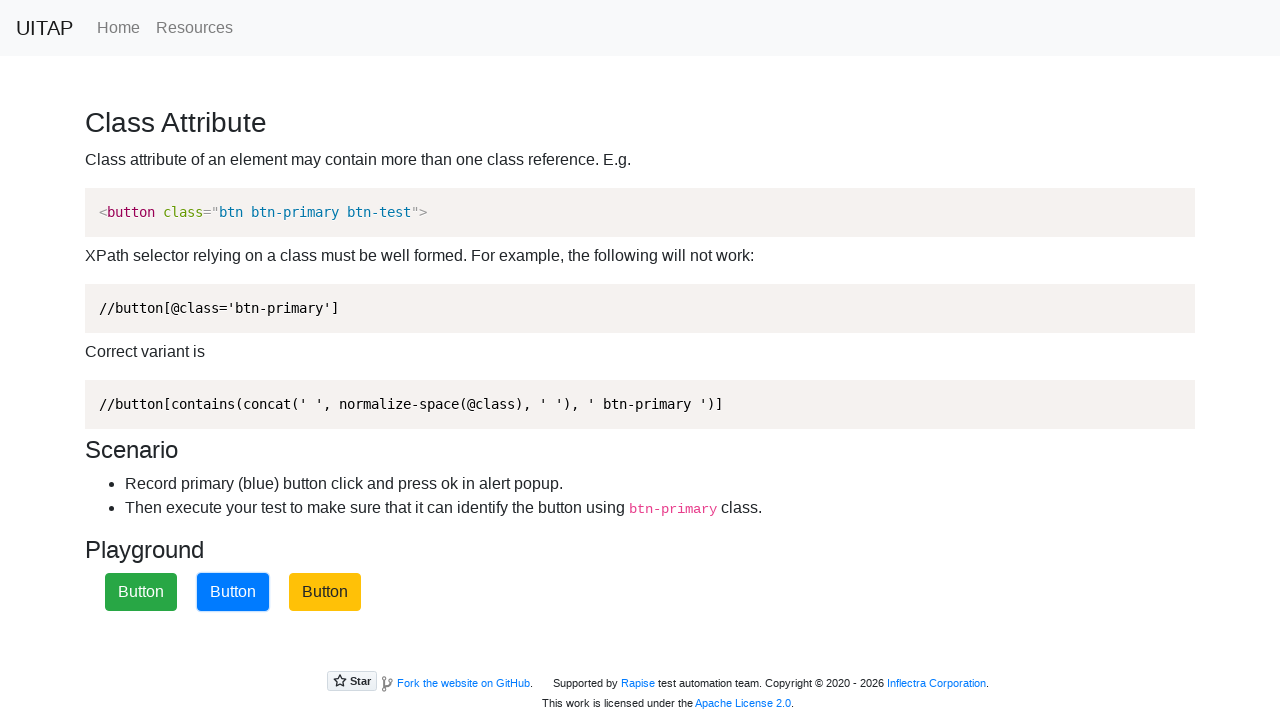

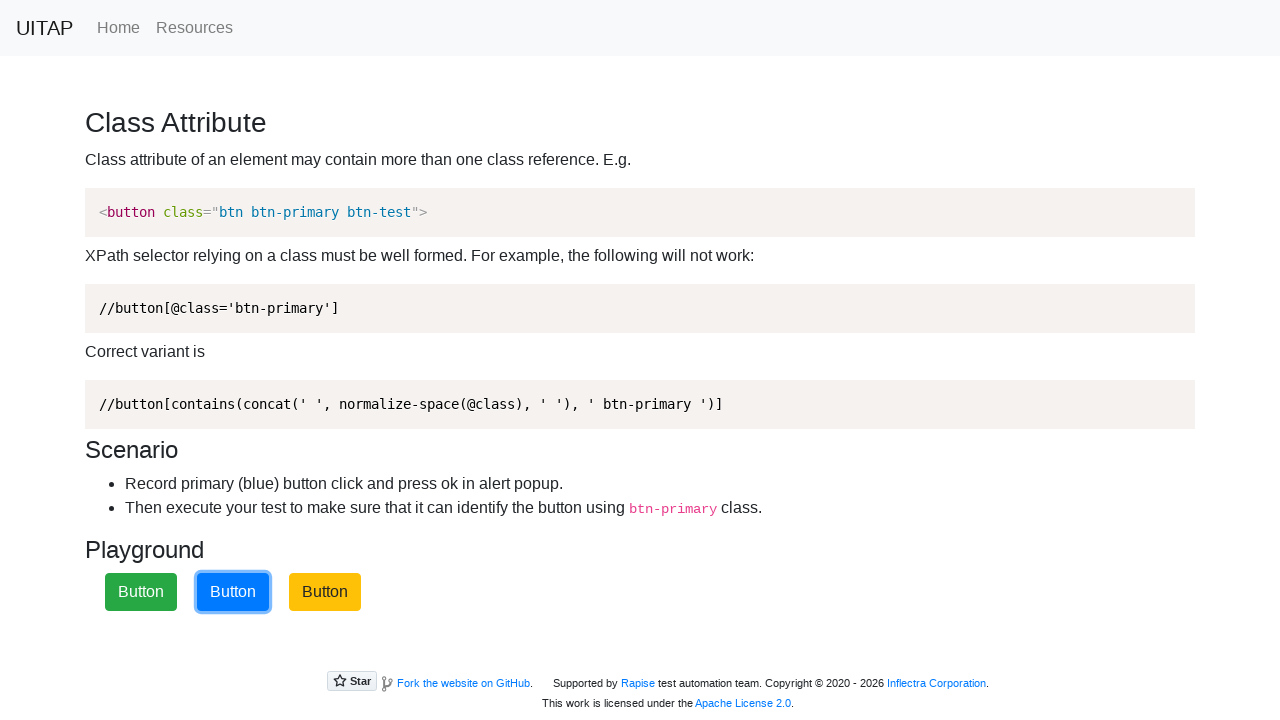